Validates that the username and password input fields have the correct placeholder text on the OrangeHRM login page

Starting URL: https://opensource-demo.orangehrmlive.com/

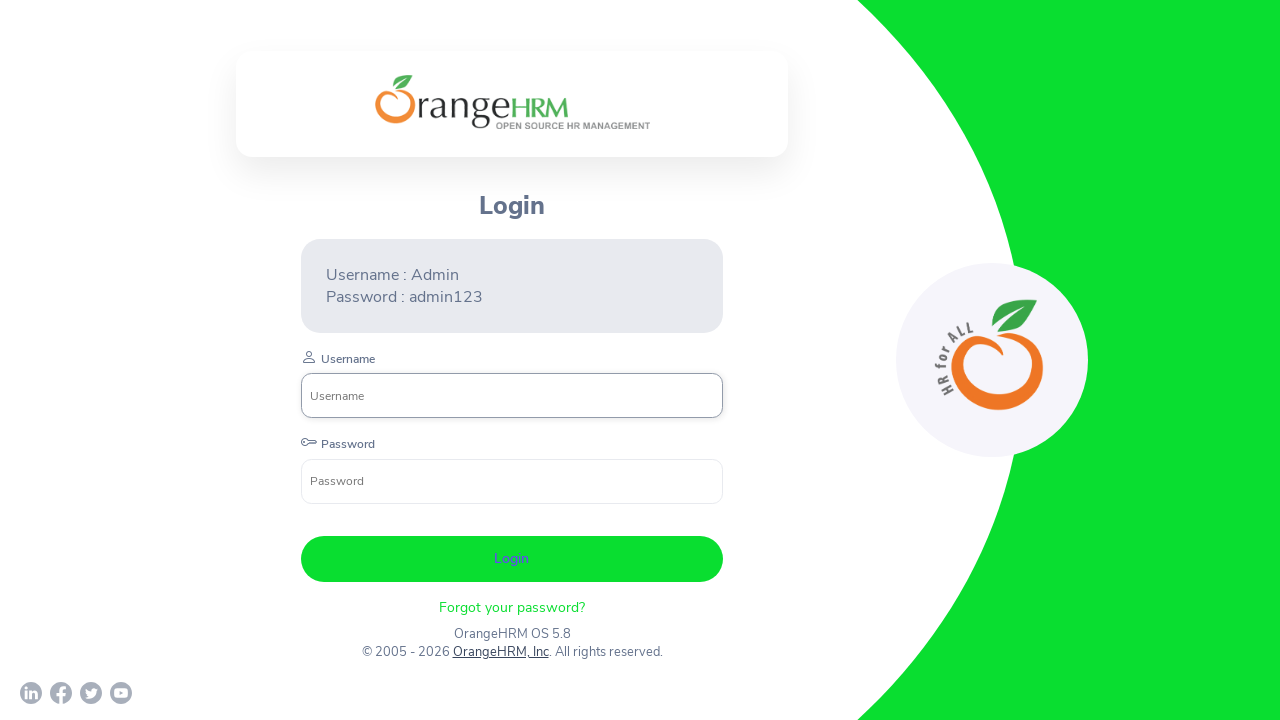

Waited for username input field to be visible
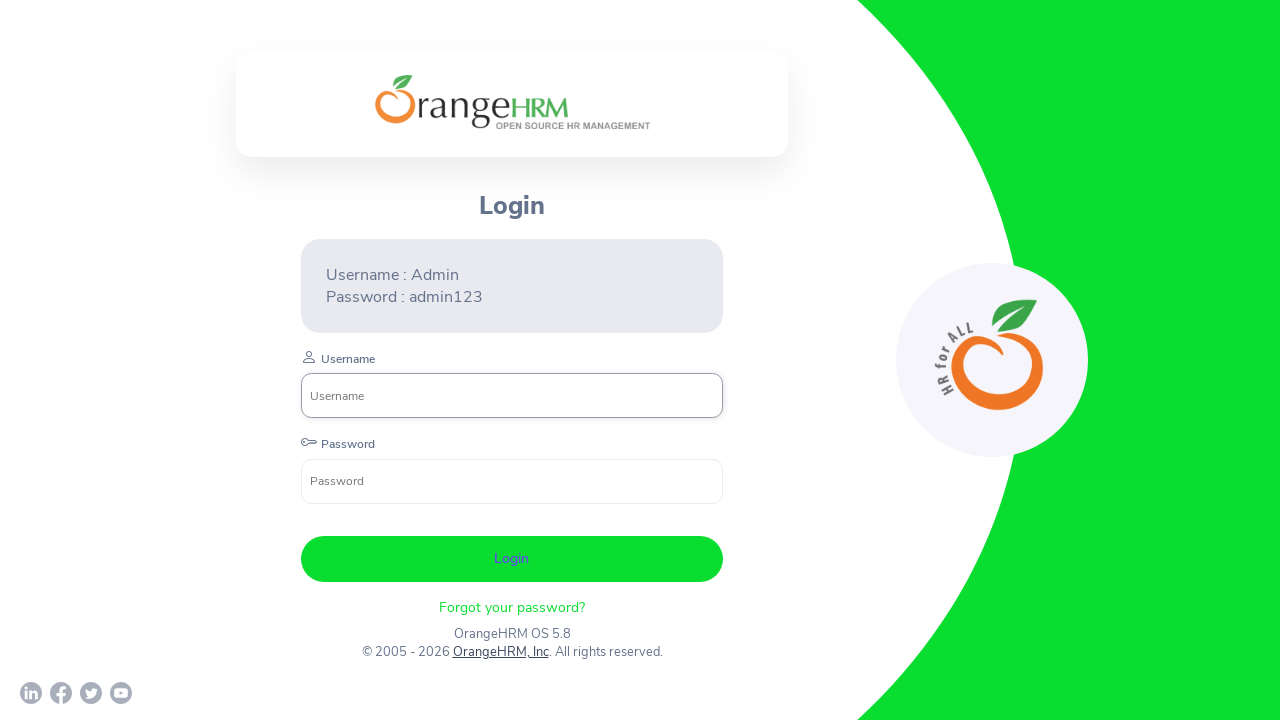

Retrieved placeholder attribute from username input field
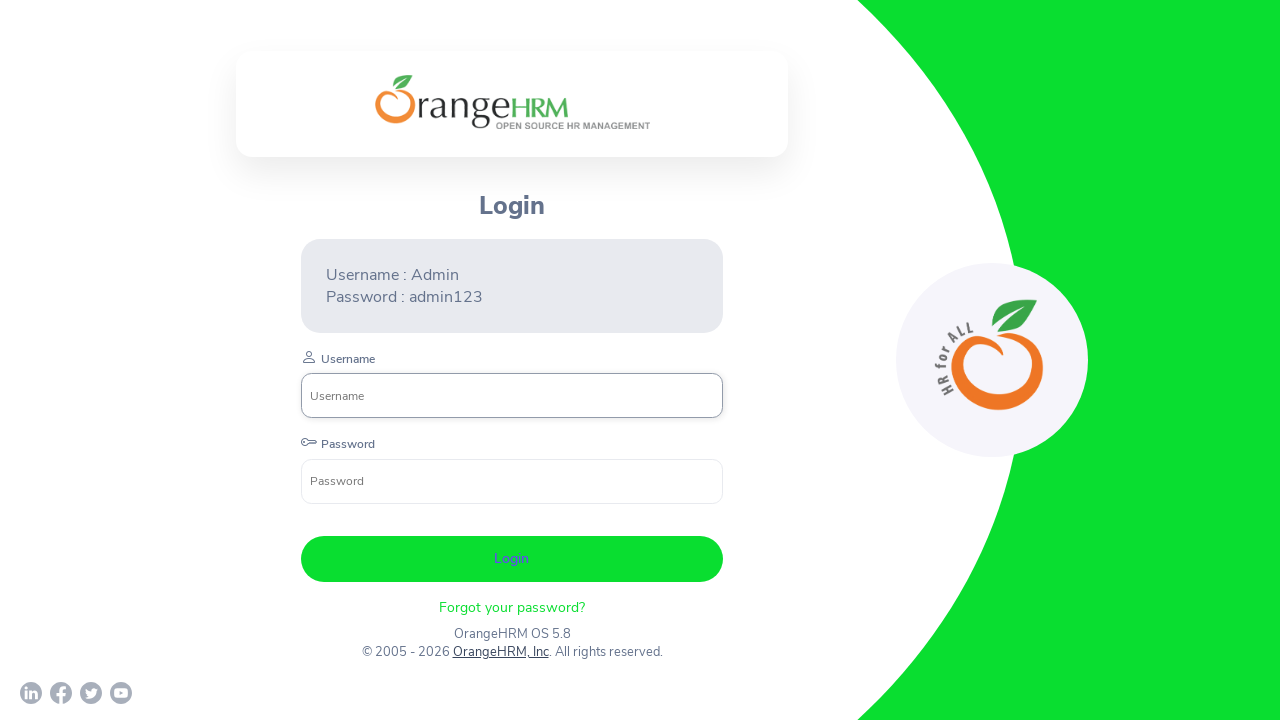

Retrieved placeholder attribute from password input field
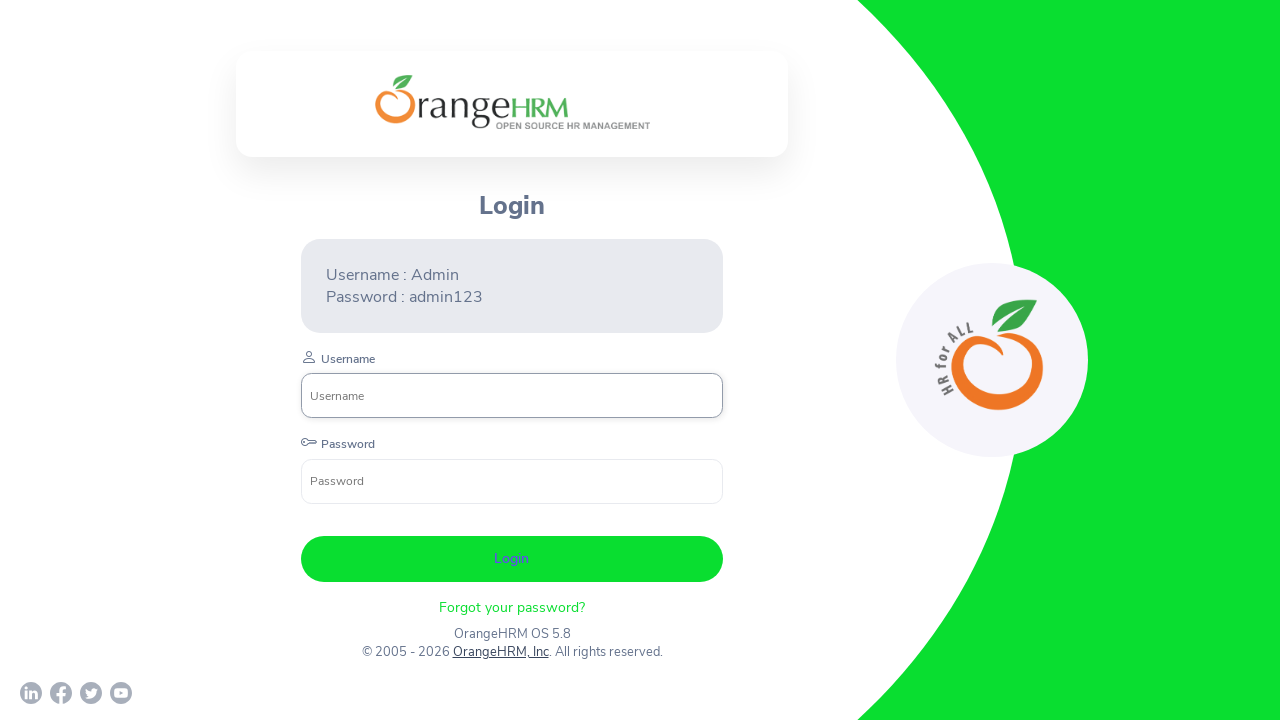

Verified username placeholder is 'Username'
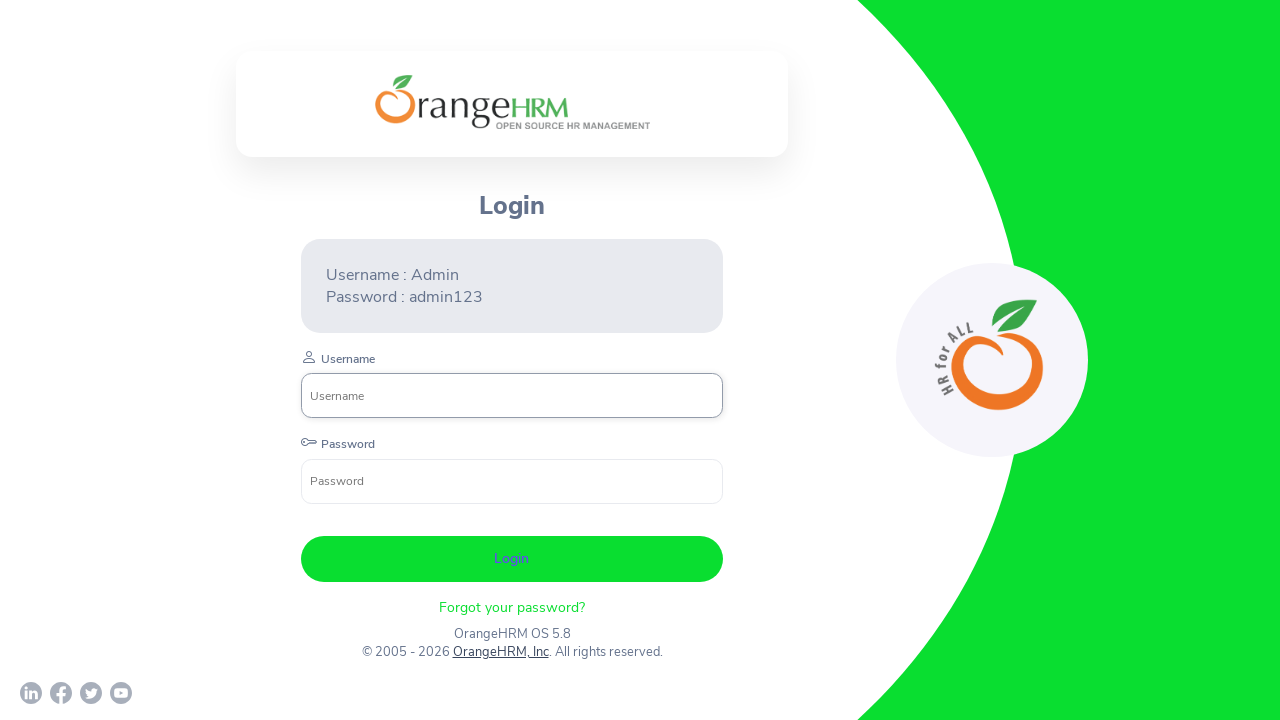

Verified password placeholder is 'Password'
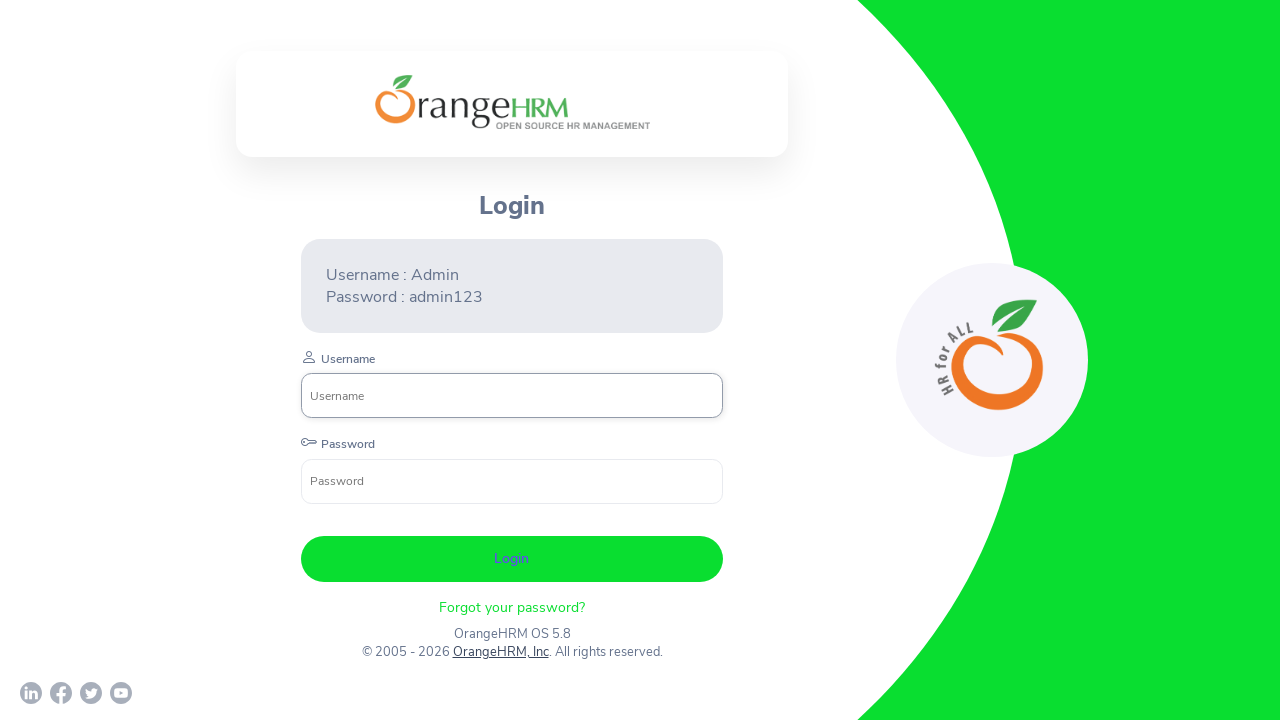

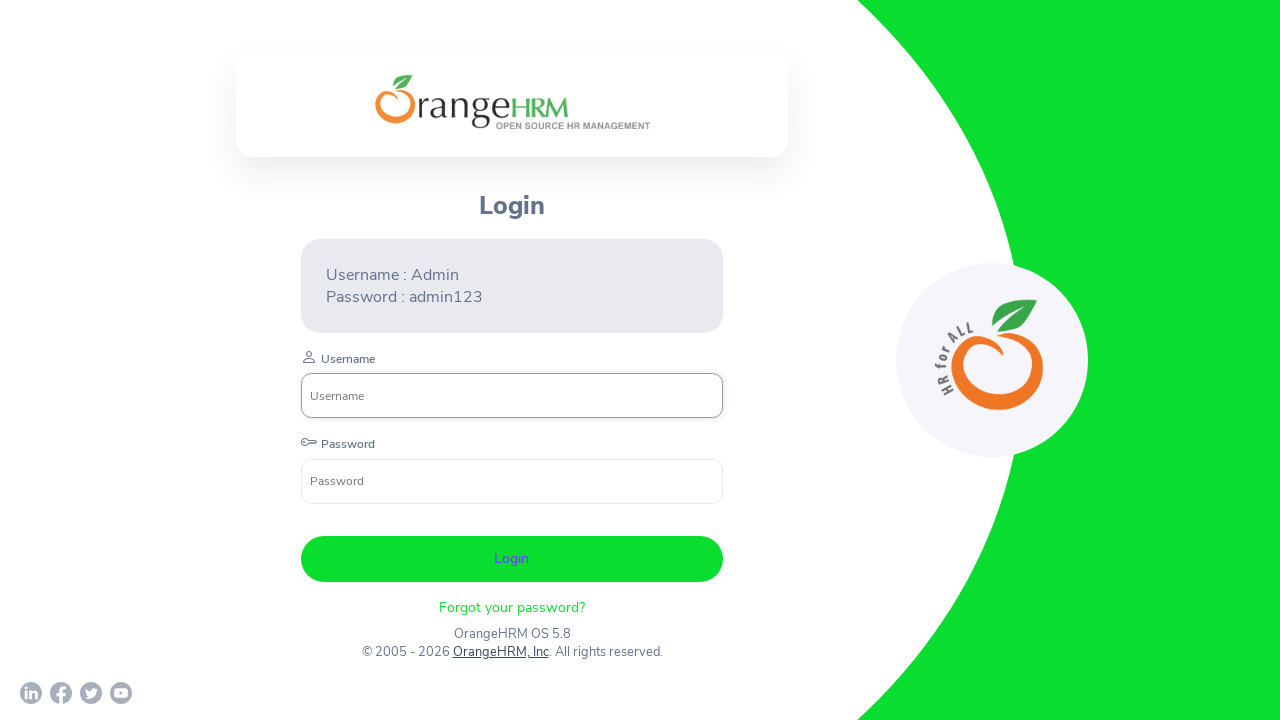